Solves a math captcha by calculating a function value, filling the answer, selecting checkboxes and radio buttons, then submitting the form

Starting URL: http://suninjuly.github.io/math.html

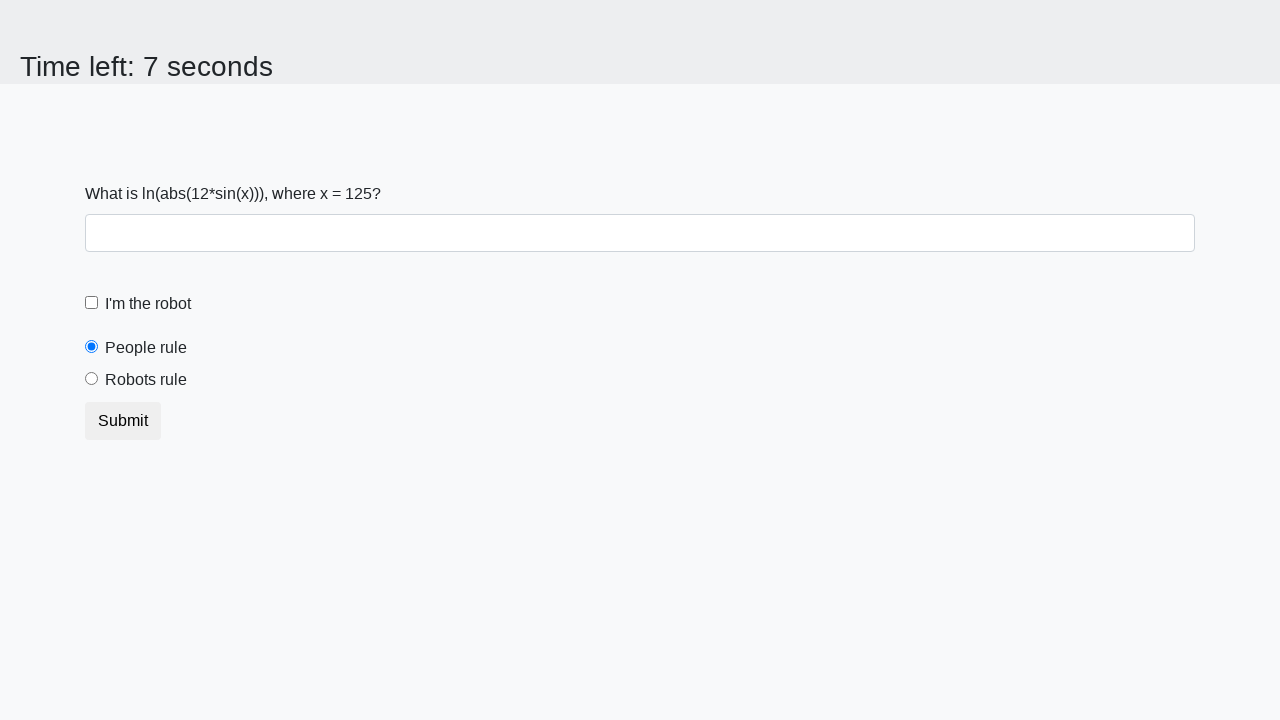

Located the x value input element
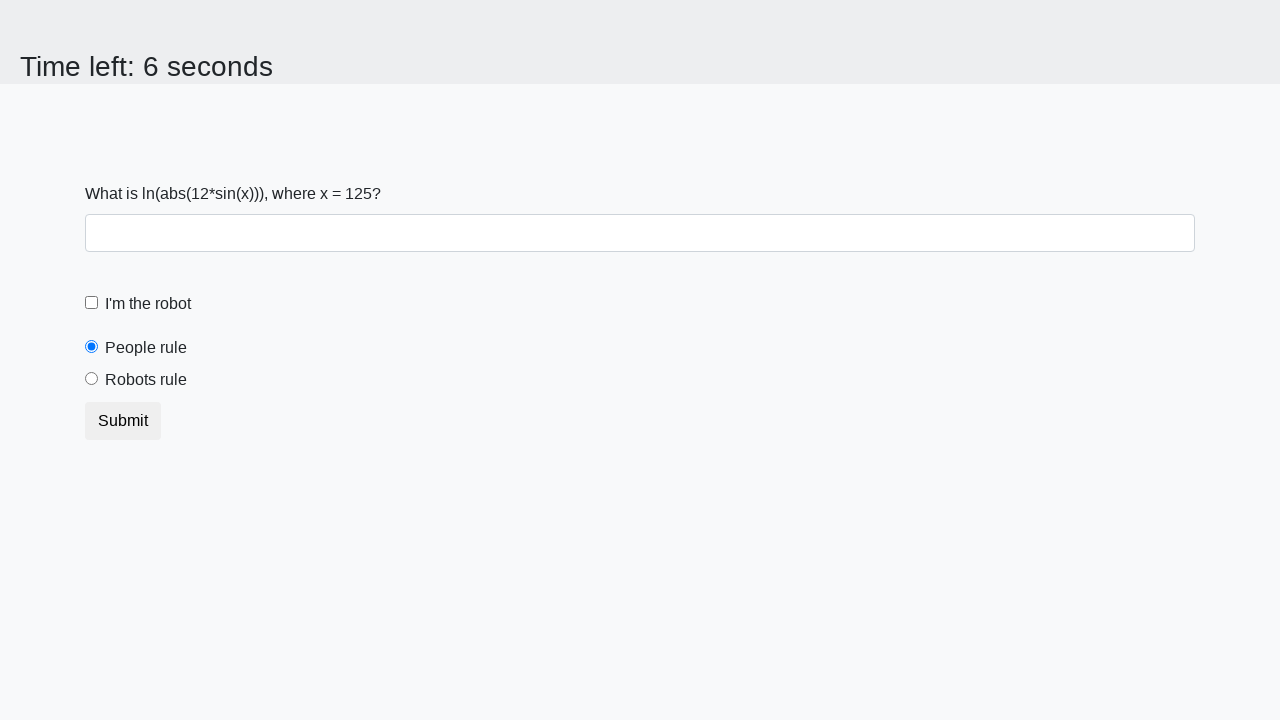

Retrieved x value from the page
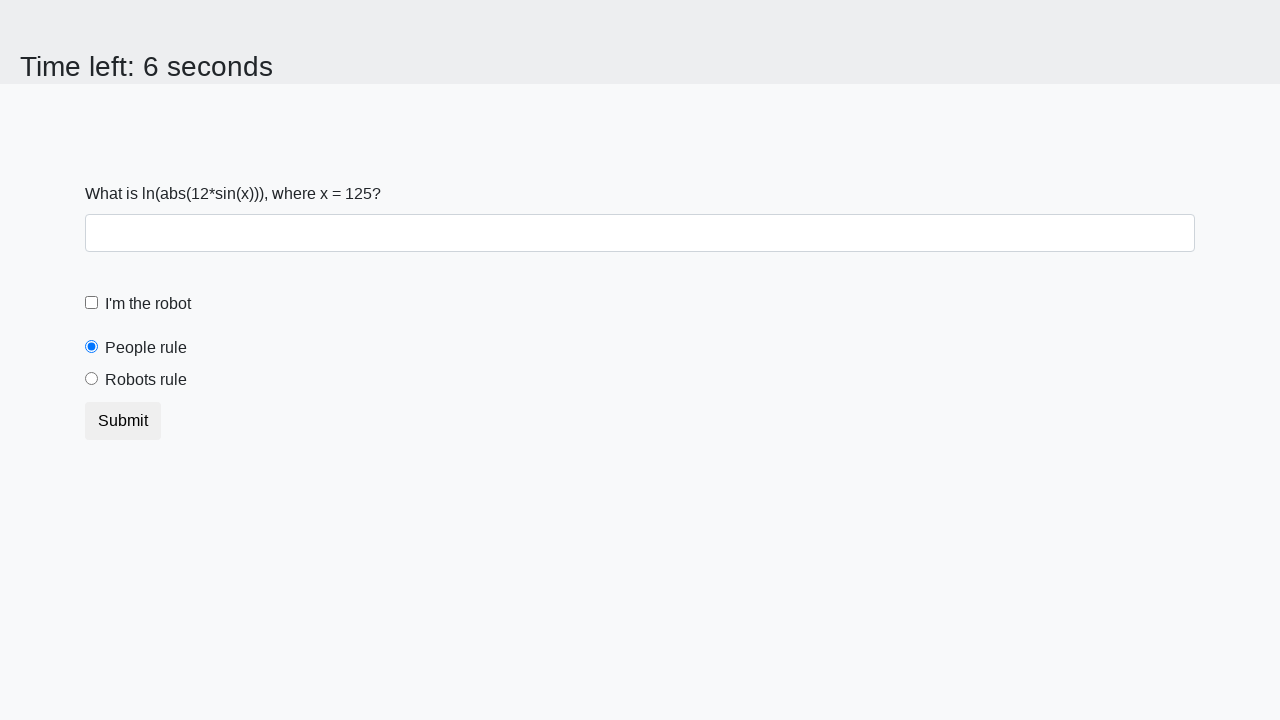

Calculated answer y = log(abs(12*sin(125))) = 2.000464012683579
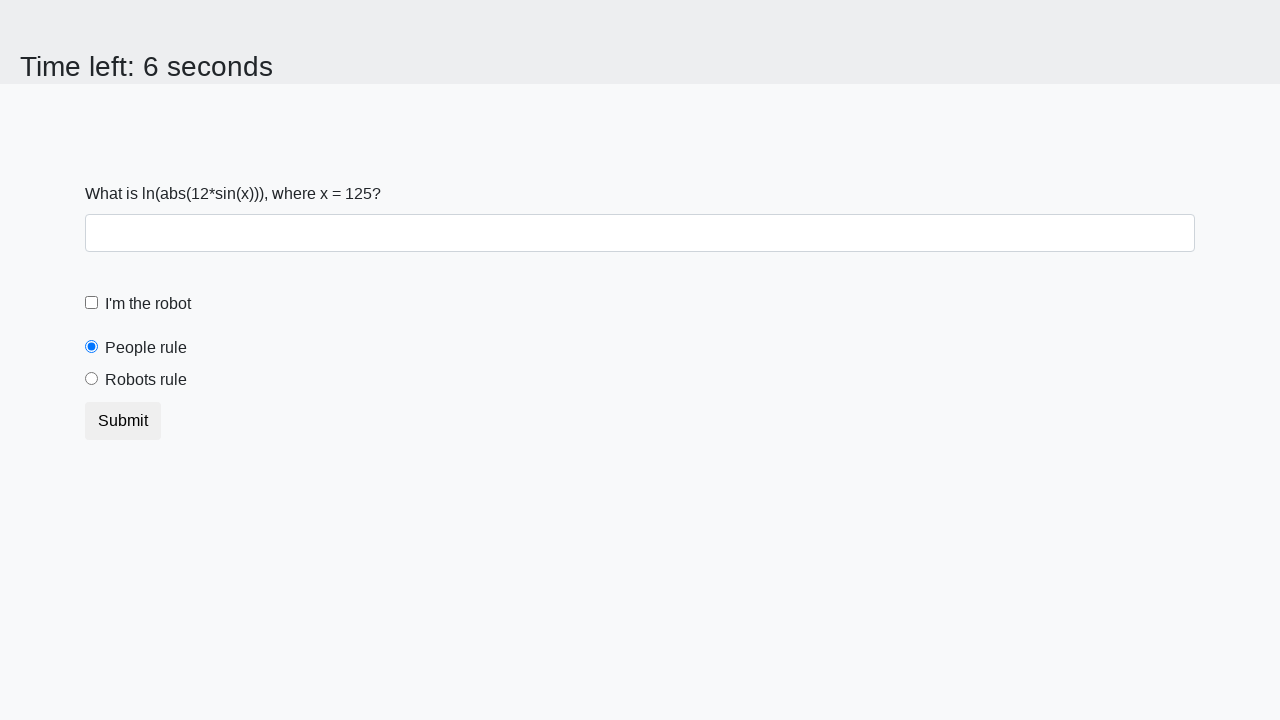

Filled answer field with calculated value 2.000464012683579 on #answer
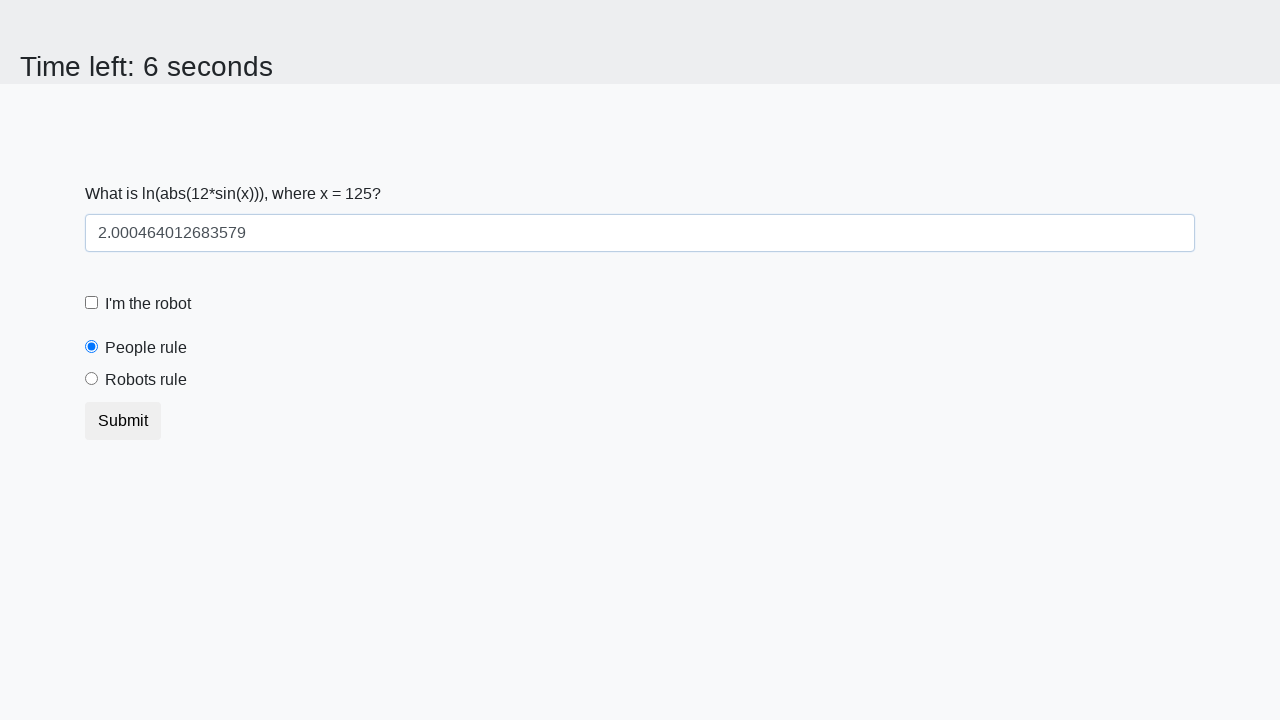

Clicked the robot checkbox at (92, 303) on #robotCheckbox
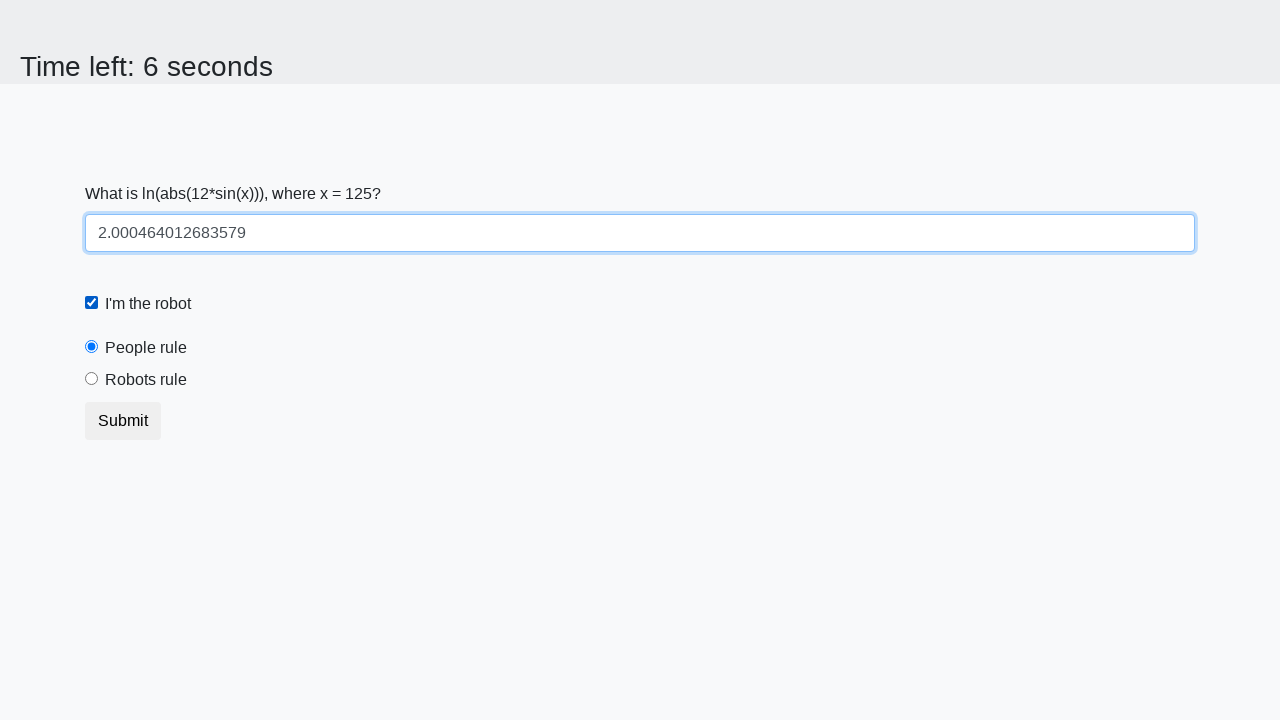

Selected the 'robots rule' radio button at (92, 379) on #robotsRule
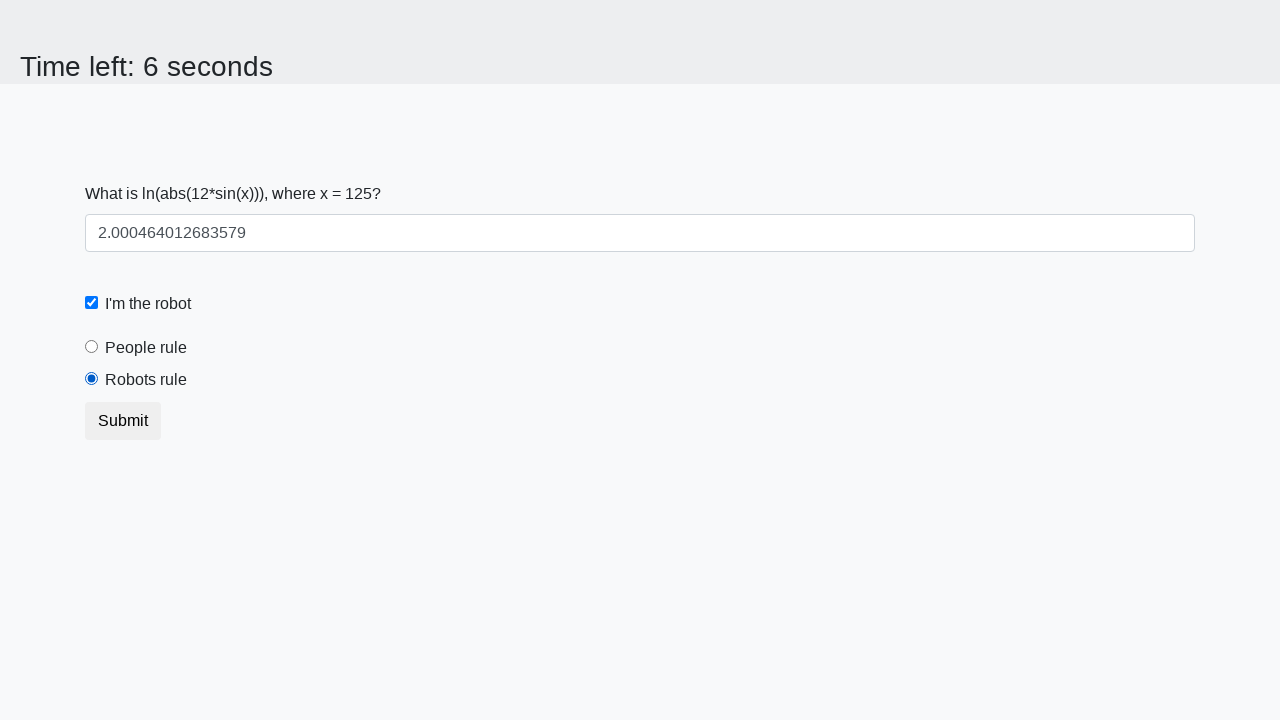

Clicked the submit button to submit the form at (123, 421) on .btn
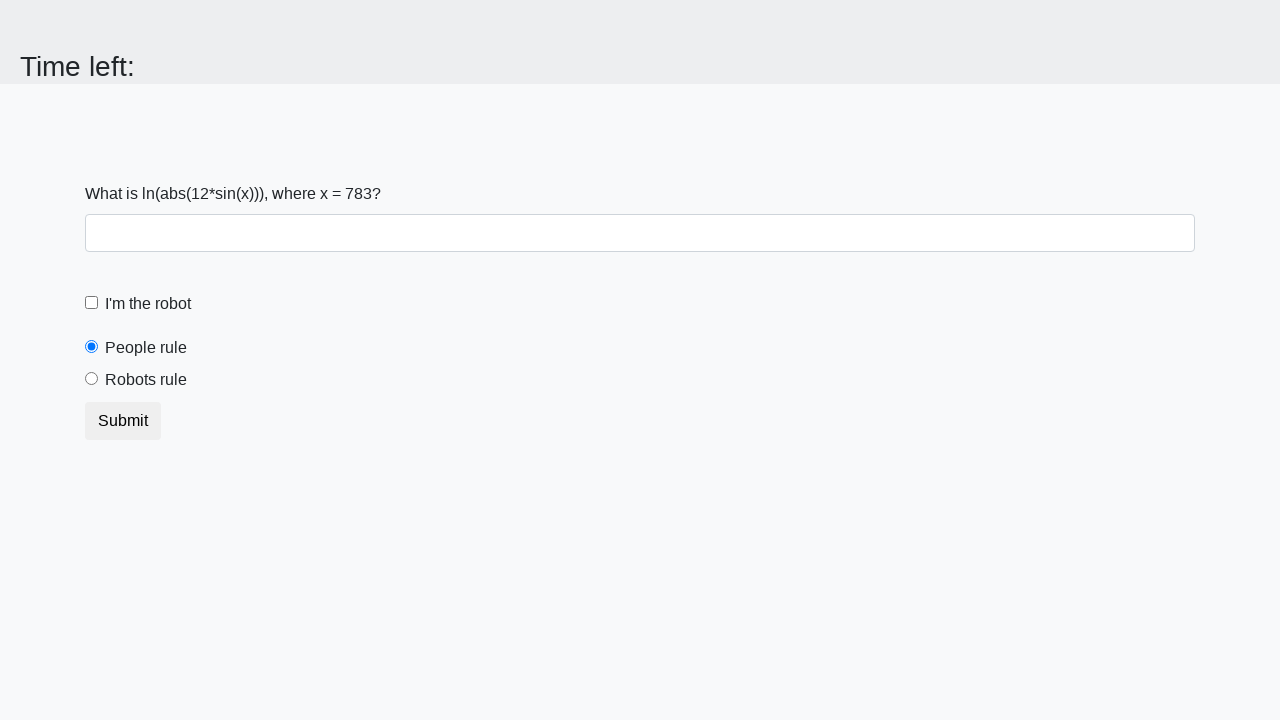

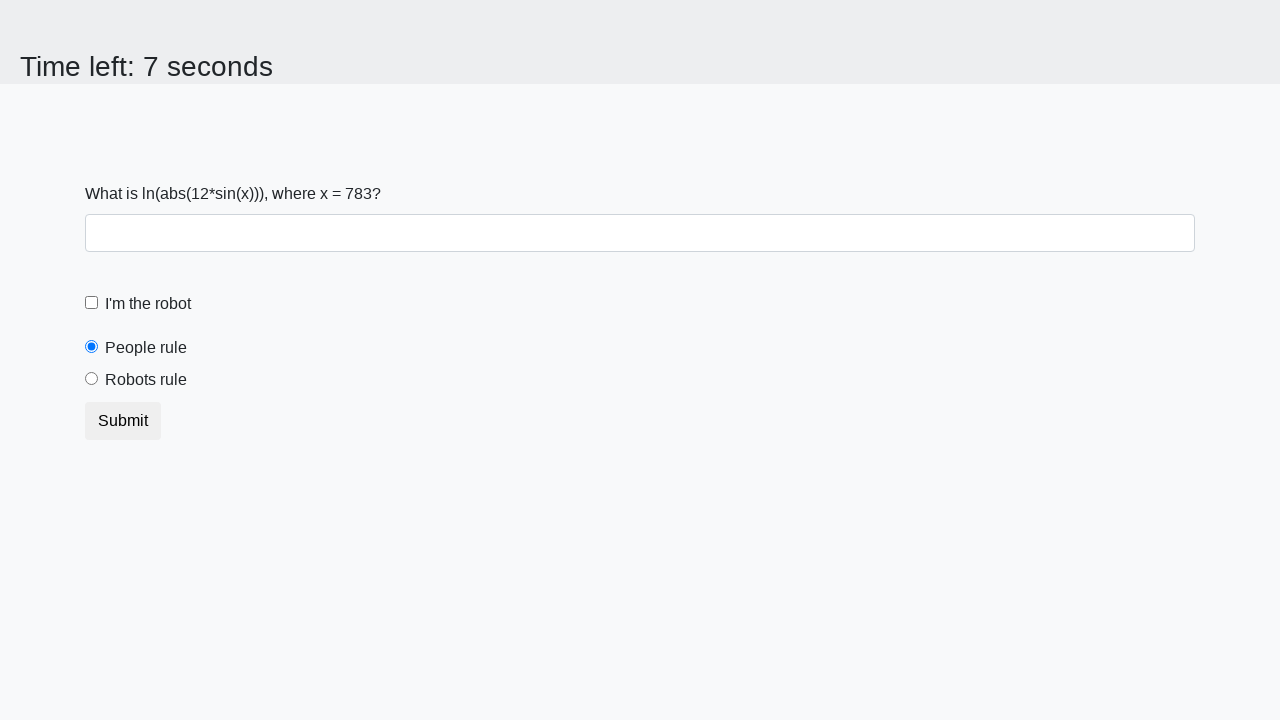